Tests drag and drop functionality by dragging an element from column A to column B

Starting URL: https://the-internet.herokuapp.com/drag_and_drop

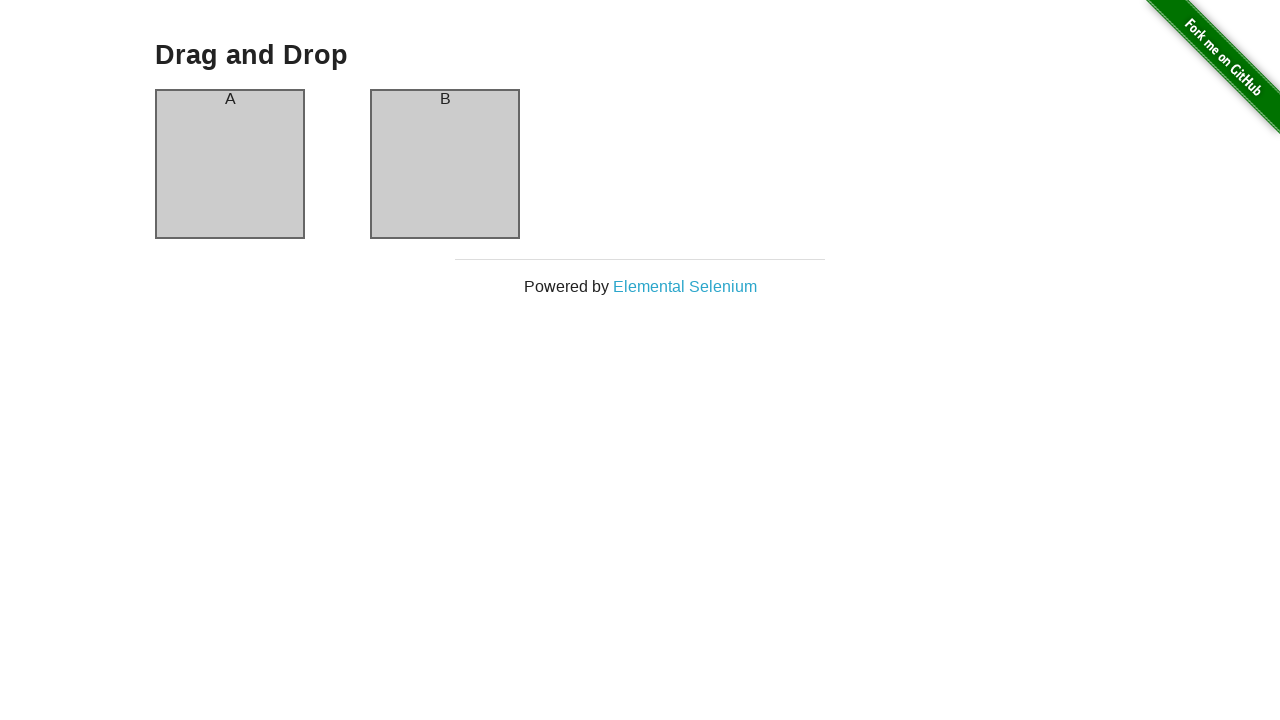

Navigated to drag and drop test page
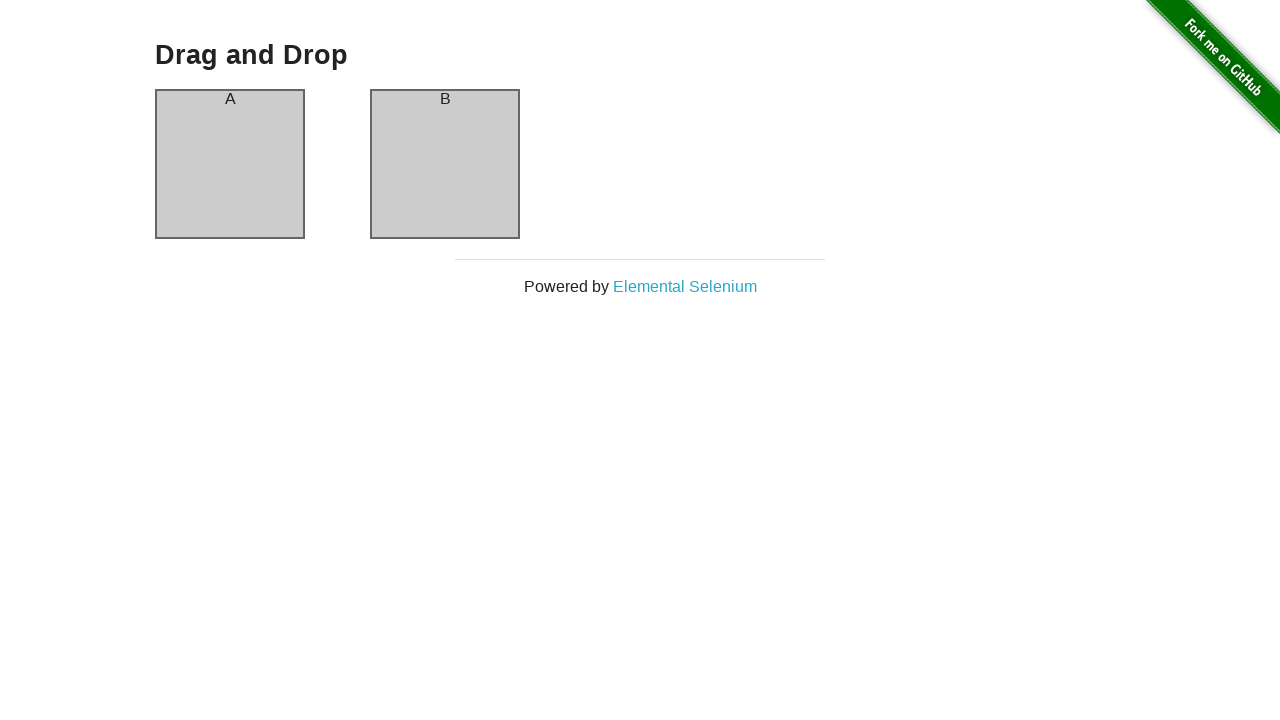

Located source element in column A
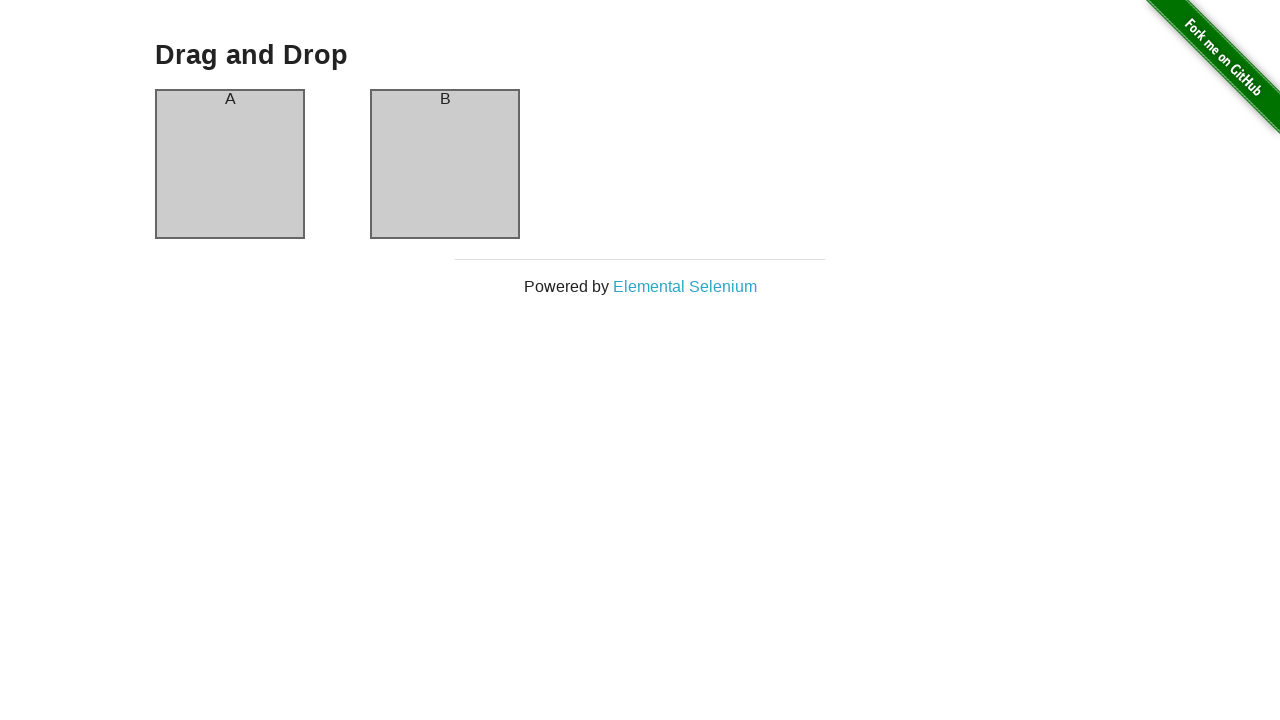

Located target element in column B
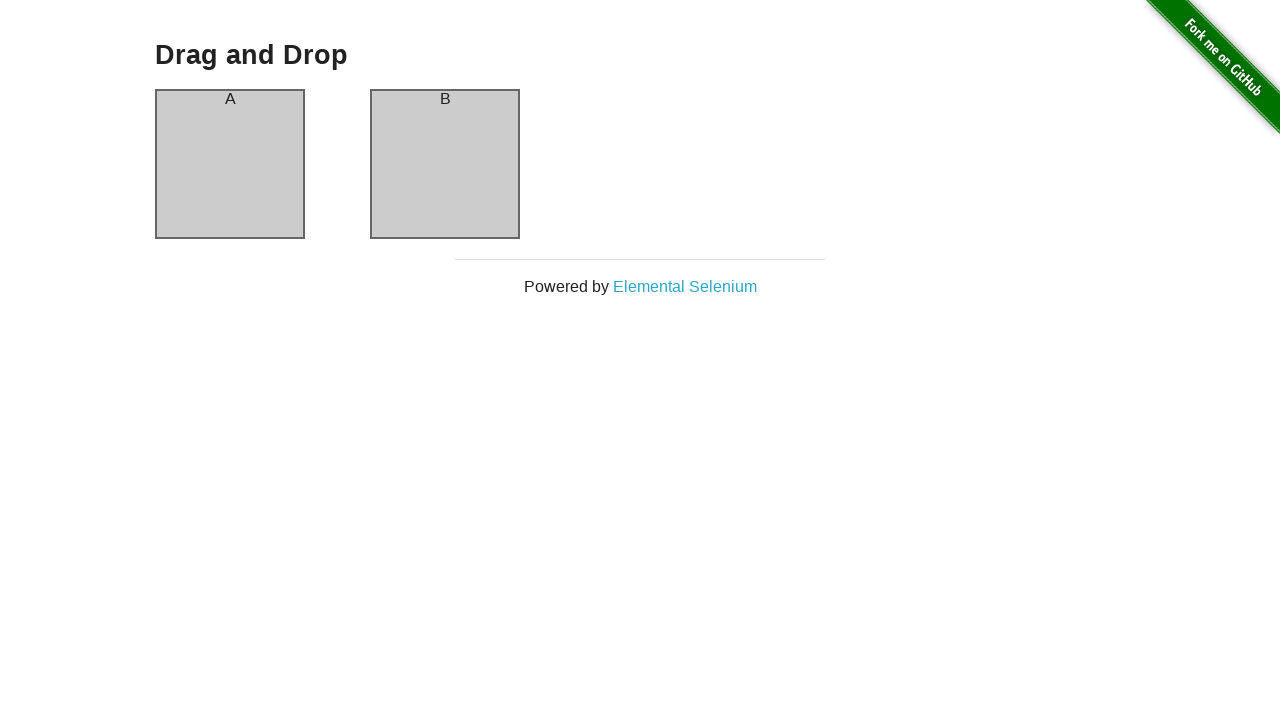

Dragged element from column A to column B at (445, 164)
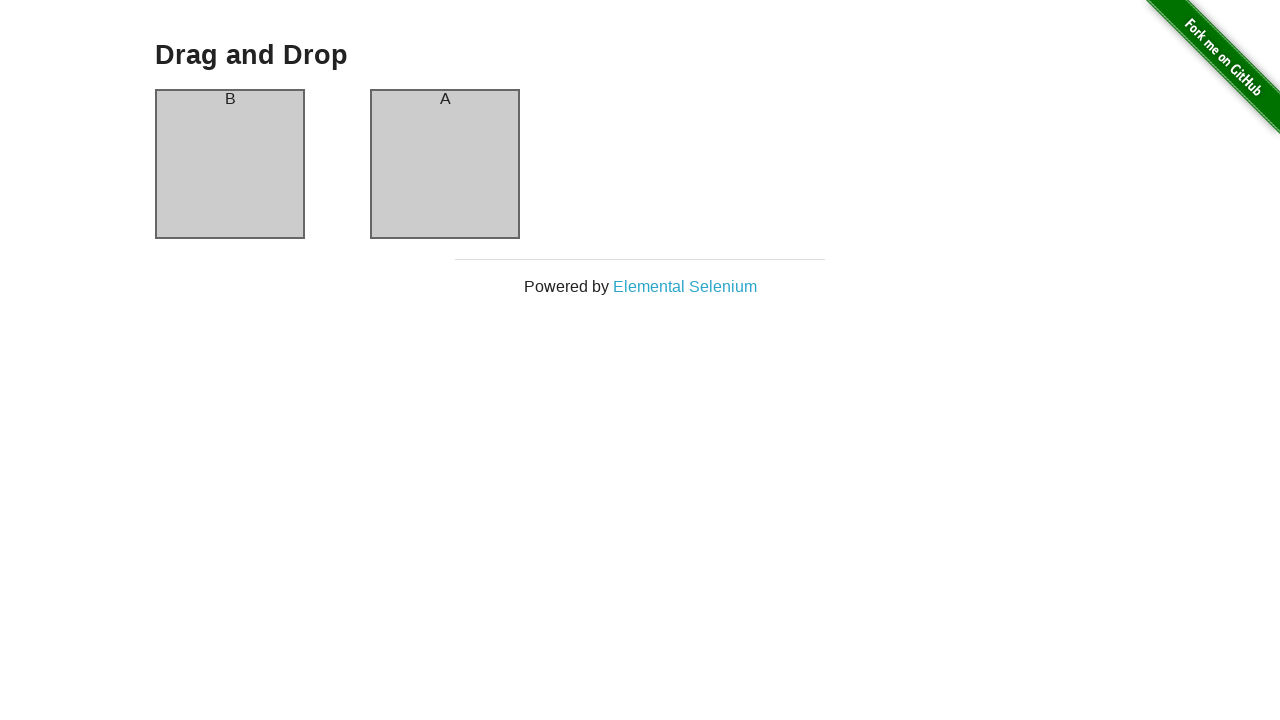

Waited for drag and drop animation to complete
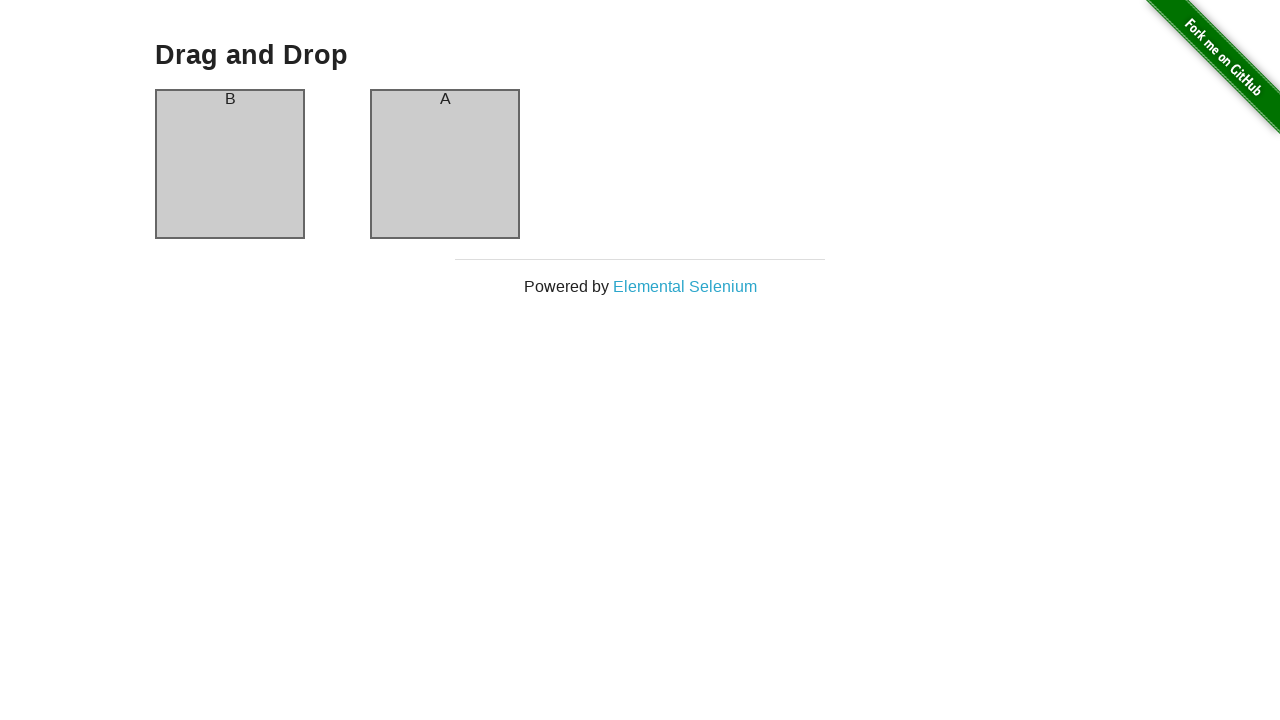

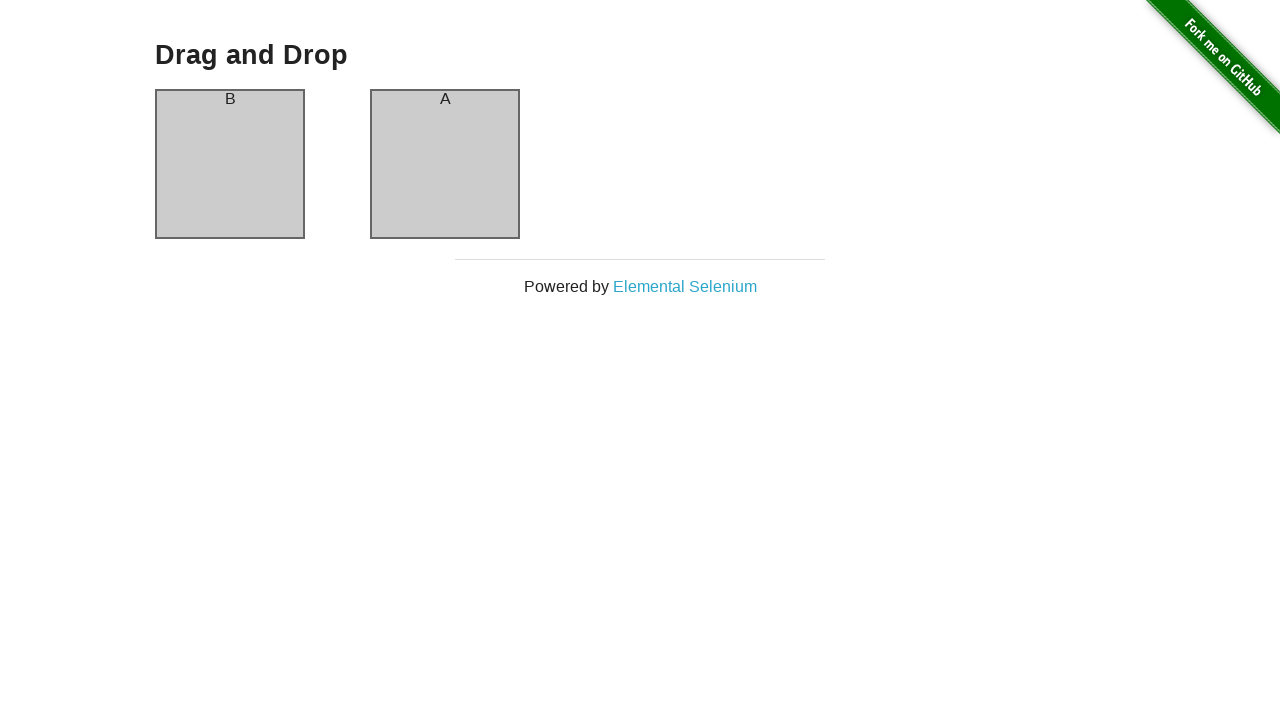